Tests clicking on the logo element on the CarefulBites website

Starting URL: https://carefulbitesfrontend.azurewebsites.net/

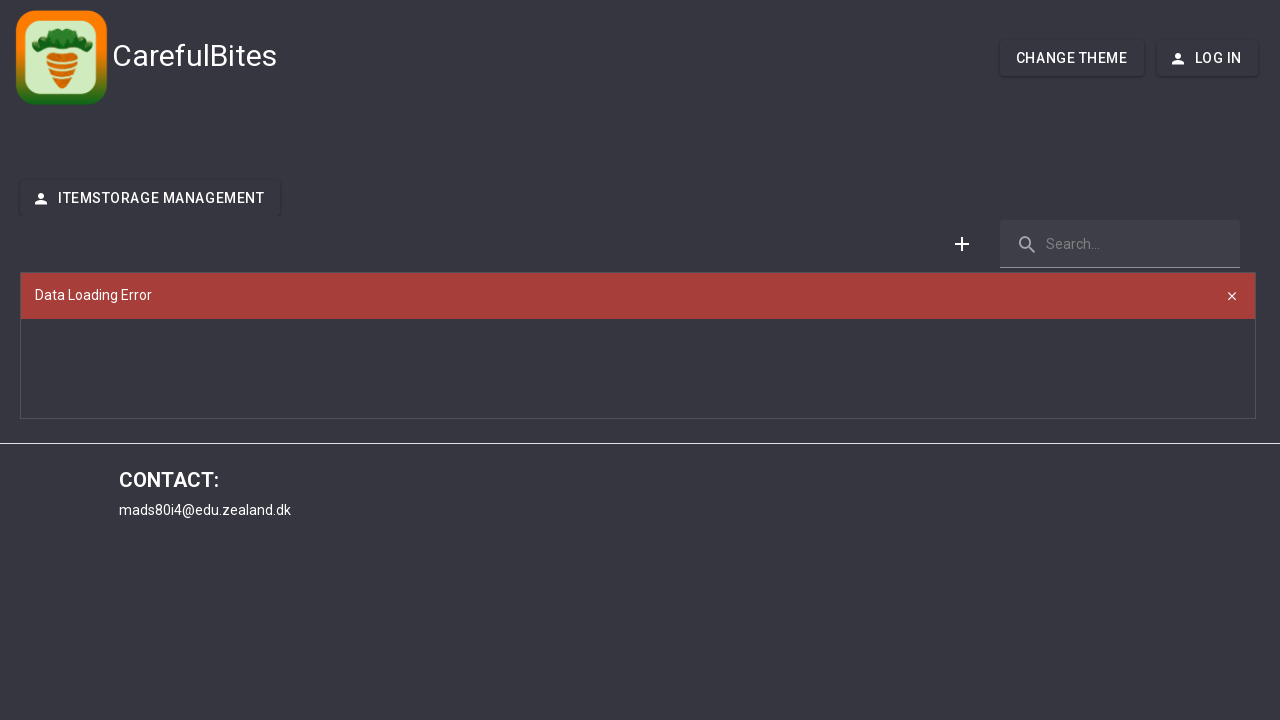

Waited for CarefulBites website to fully load (networkidle)
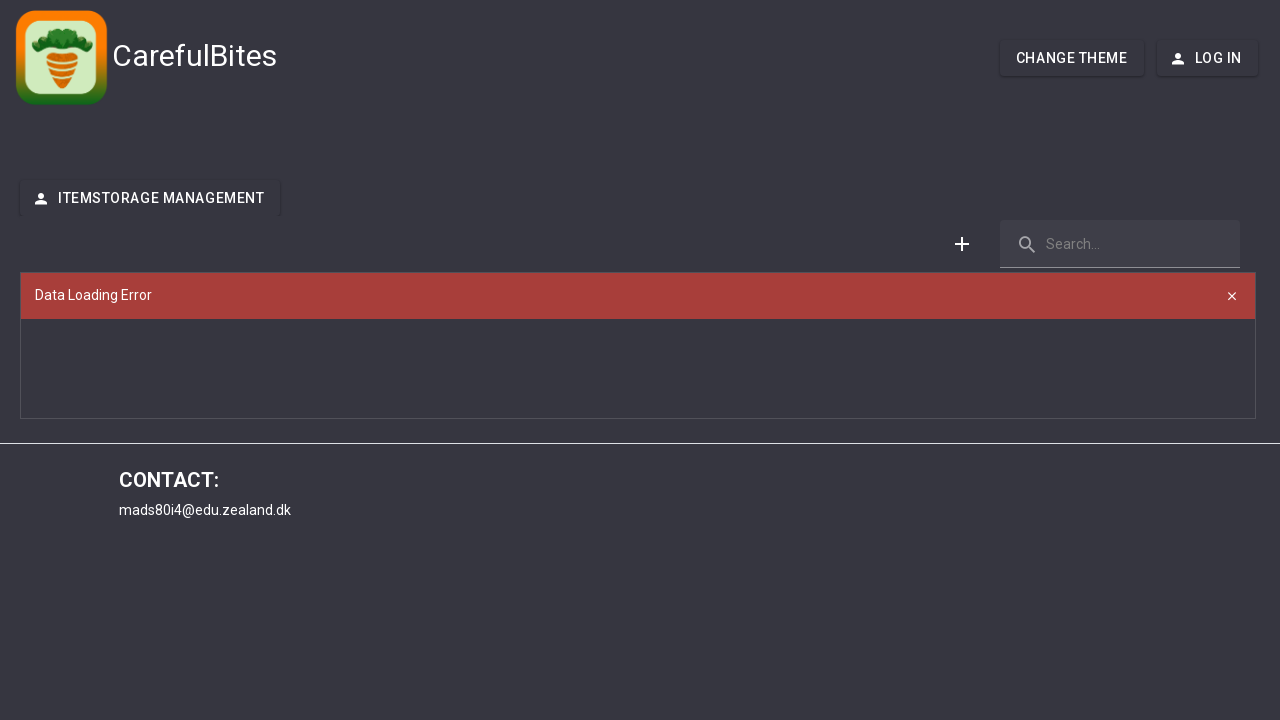

Clicked on the logo element at (62, 58) on .logo
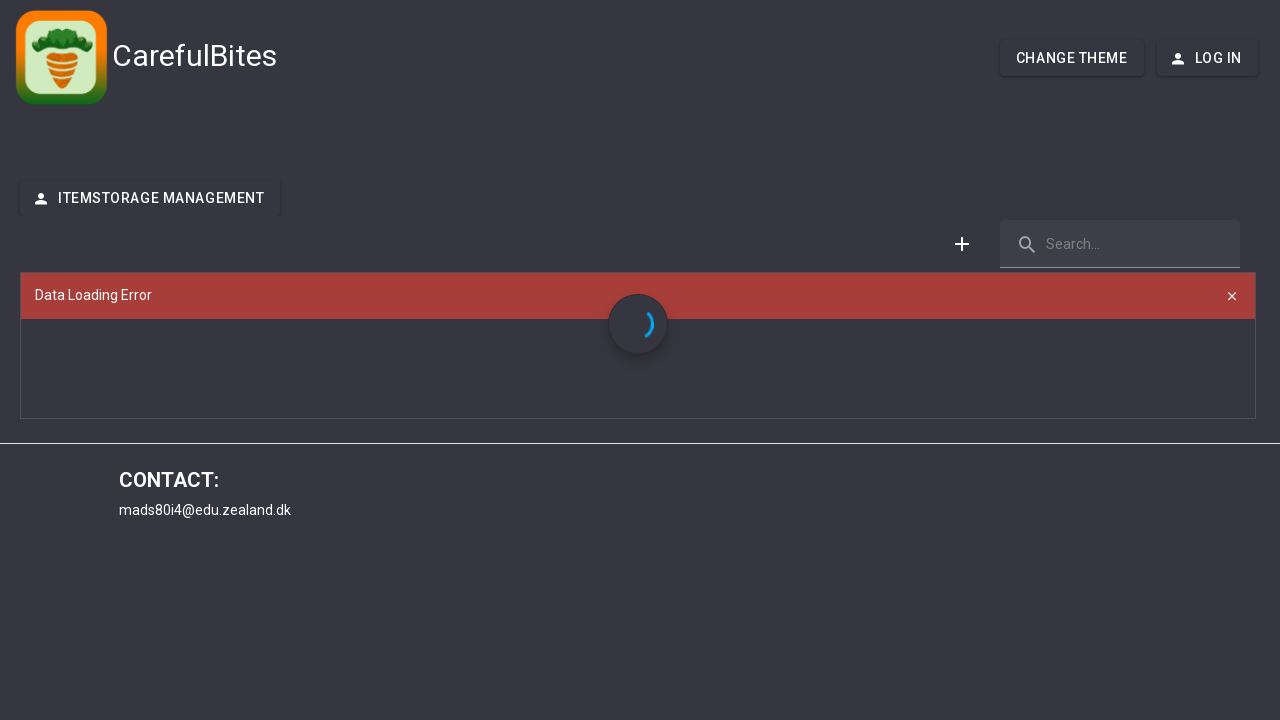

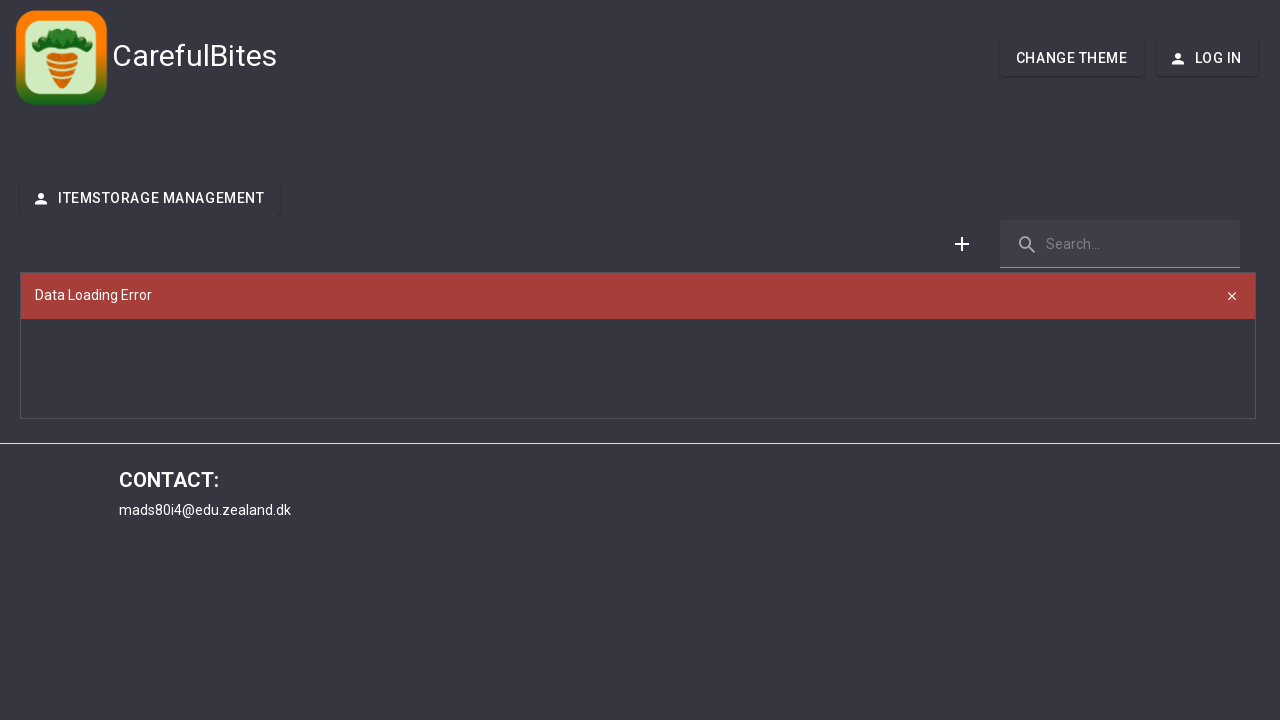